Tests login form submission on Sauce Demo site by filling username and password fields and submitting the form

Starting URL: https://www.saucedemo.com/

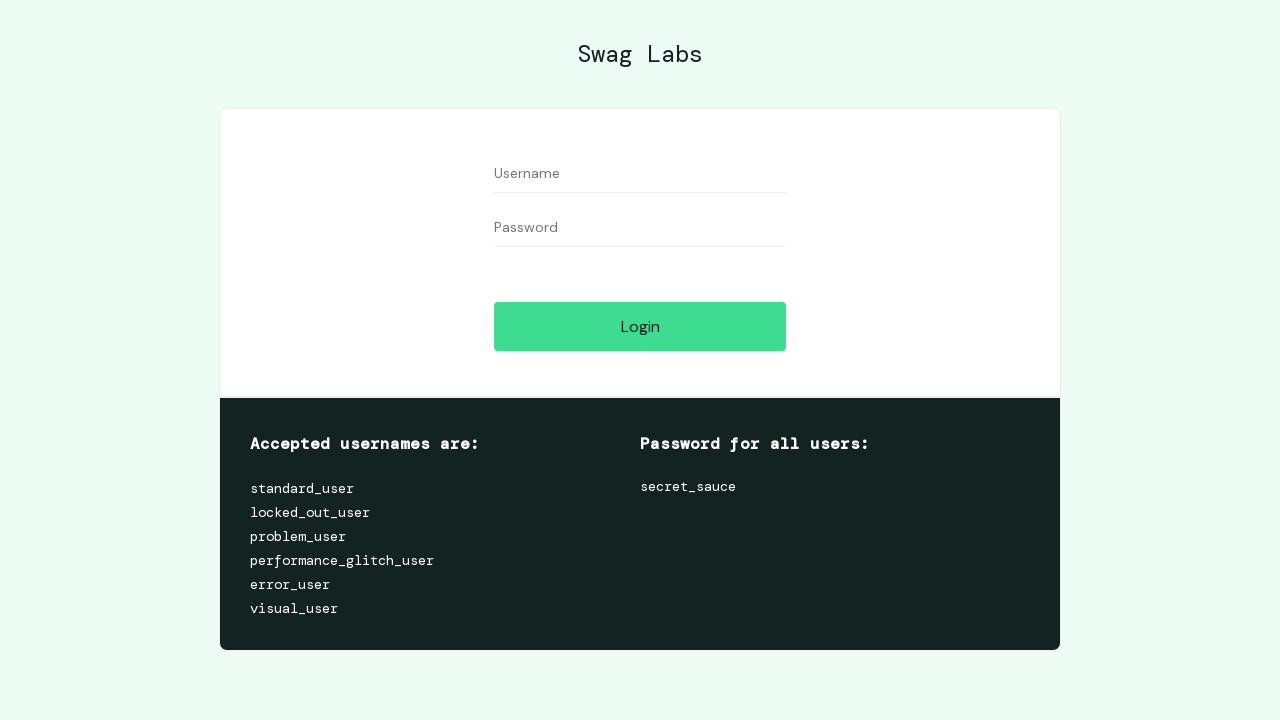

Clicked username field at (640, 174) on #user-name
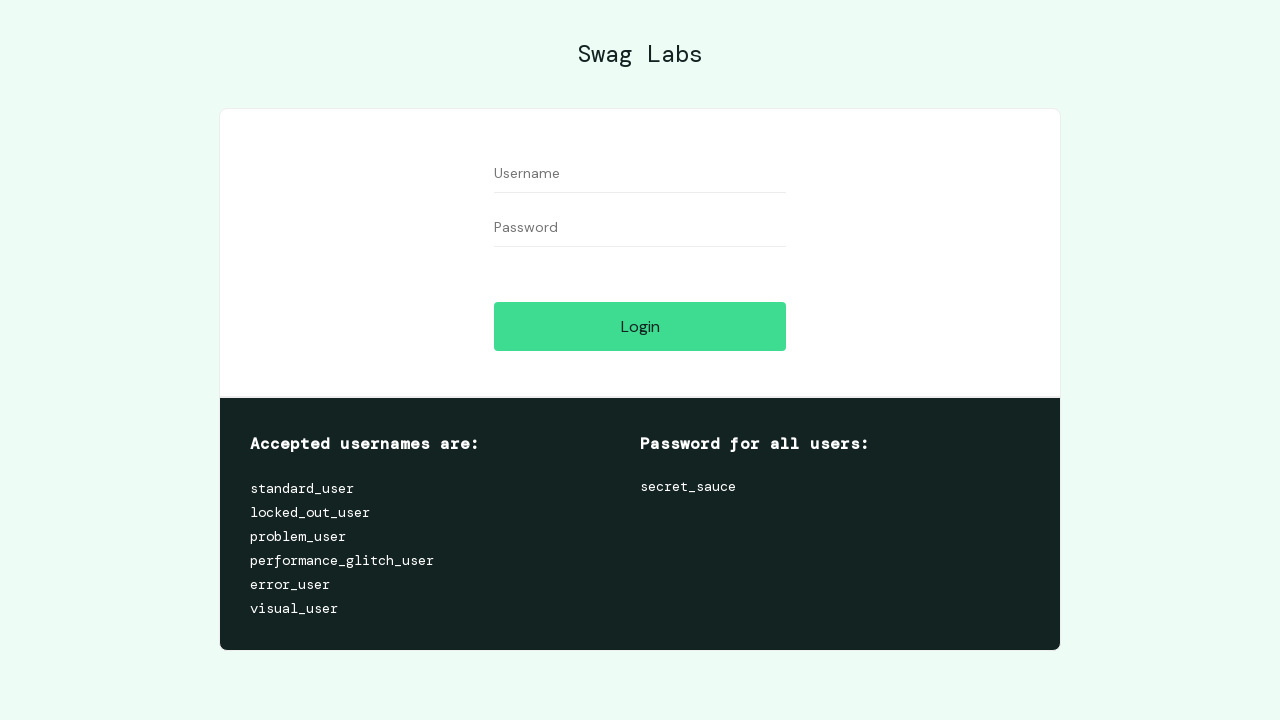

Filled username field with 'standard_user' on #user-name
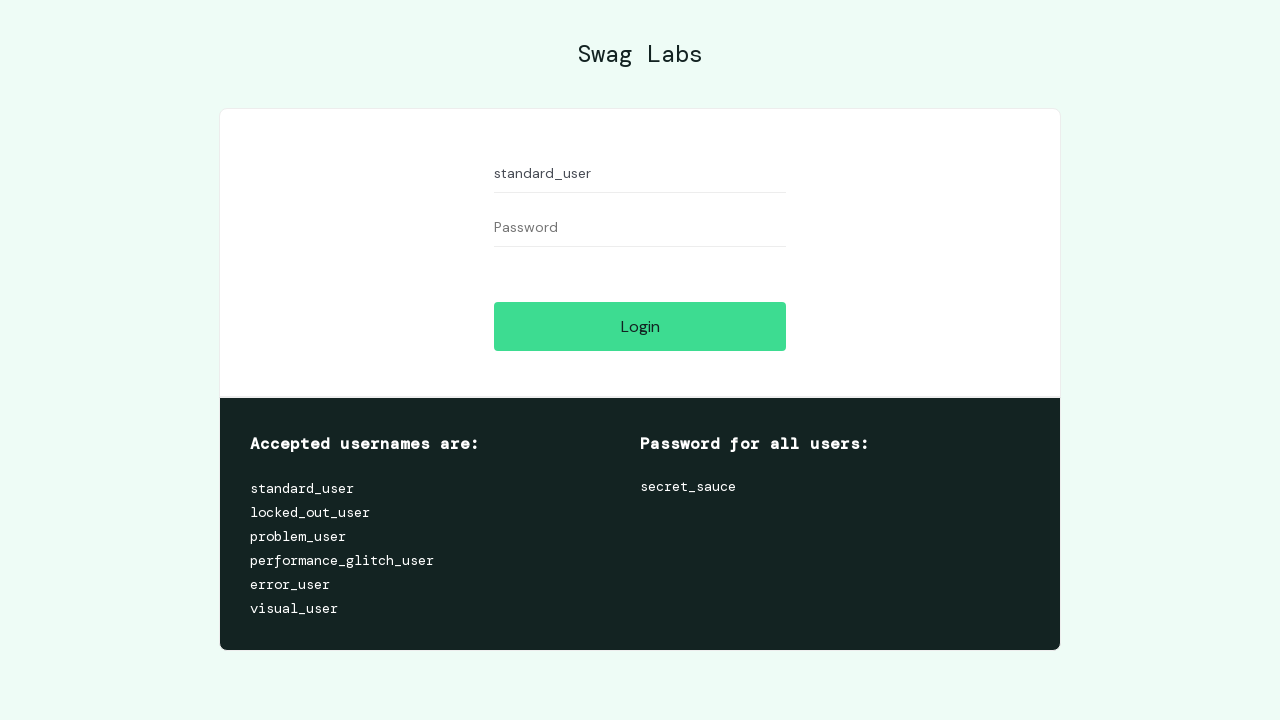

Clicked password field at (640, 228) on #password
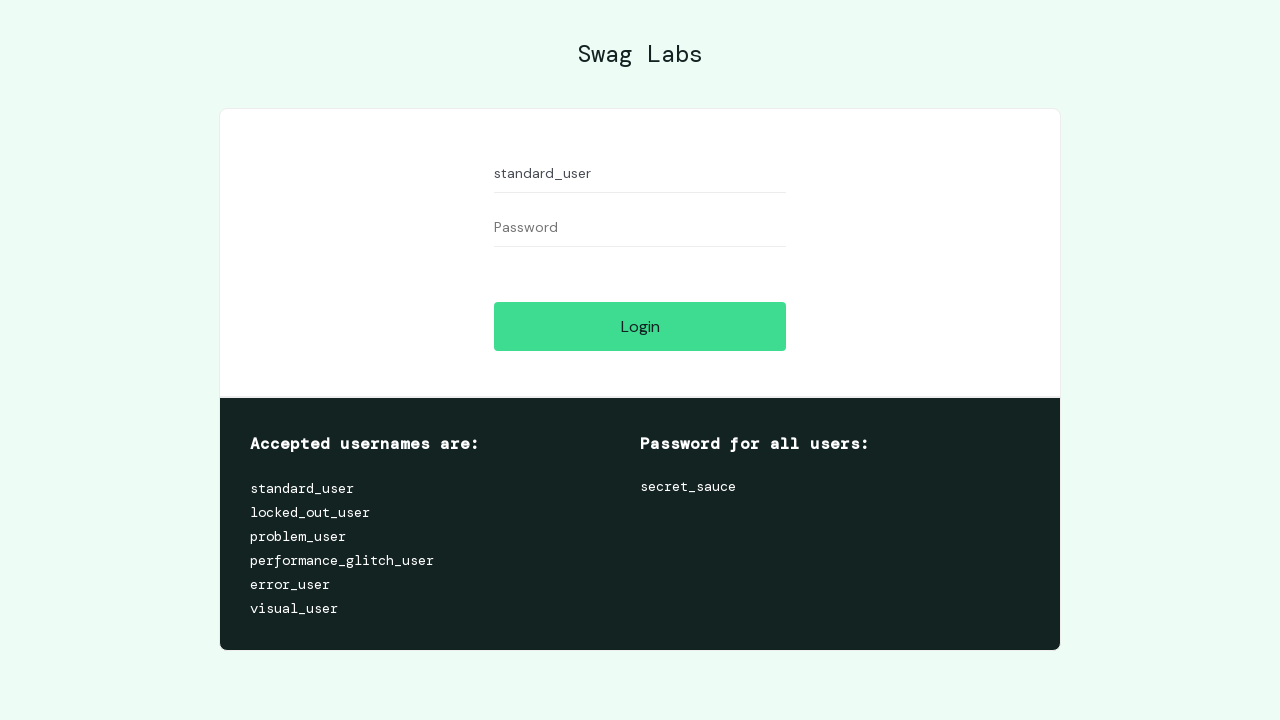

Filled password field with 'secret_sauce' on #password
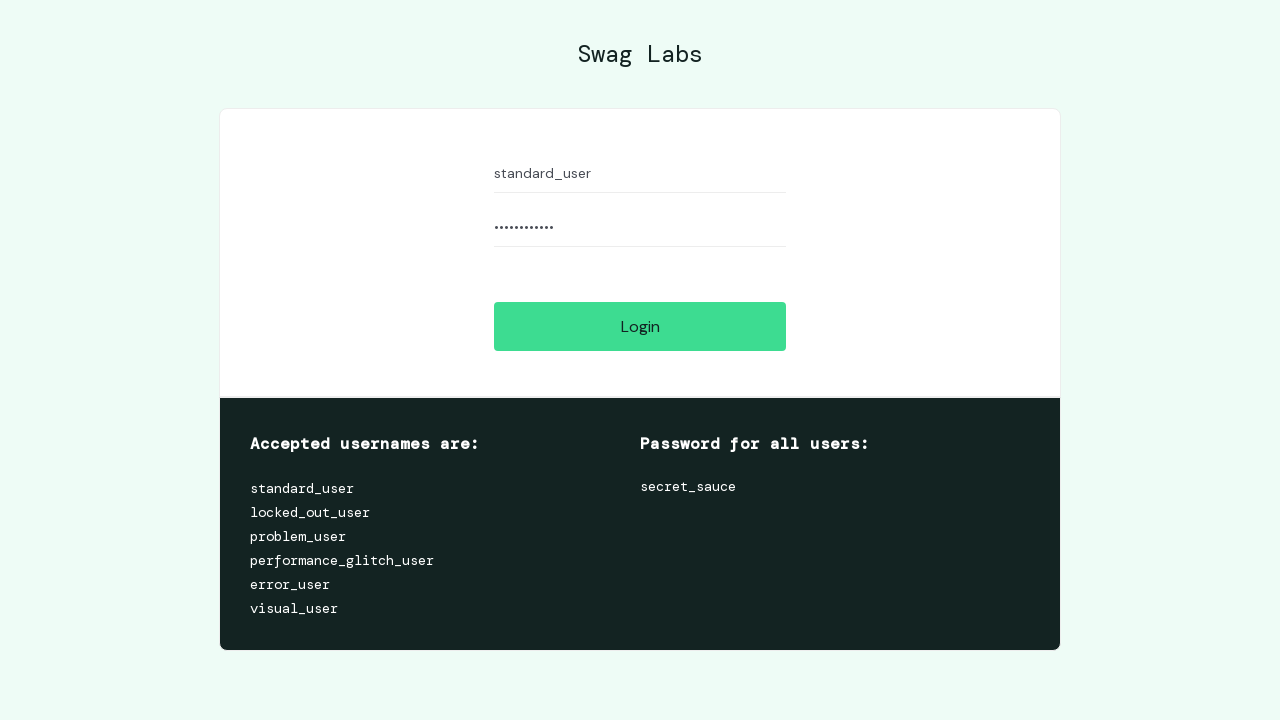

Clicked login button to submit form at (640, 326) on #login-button
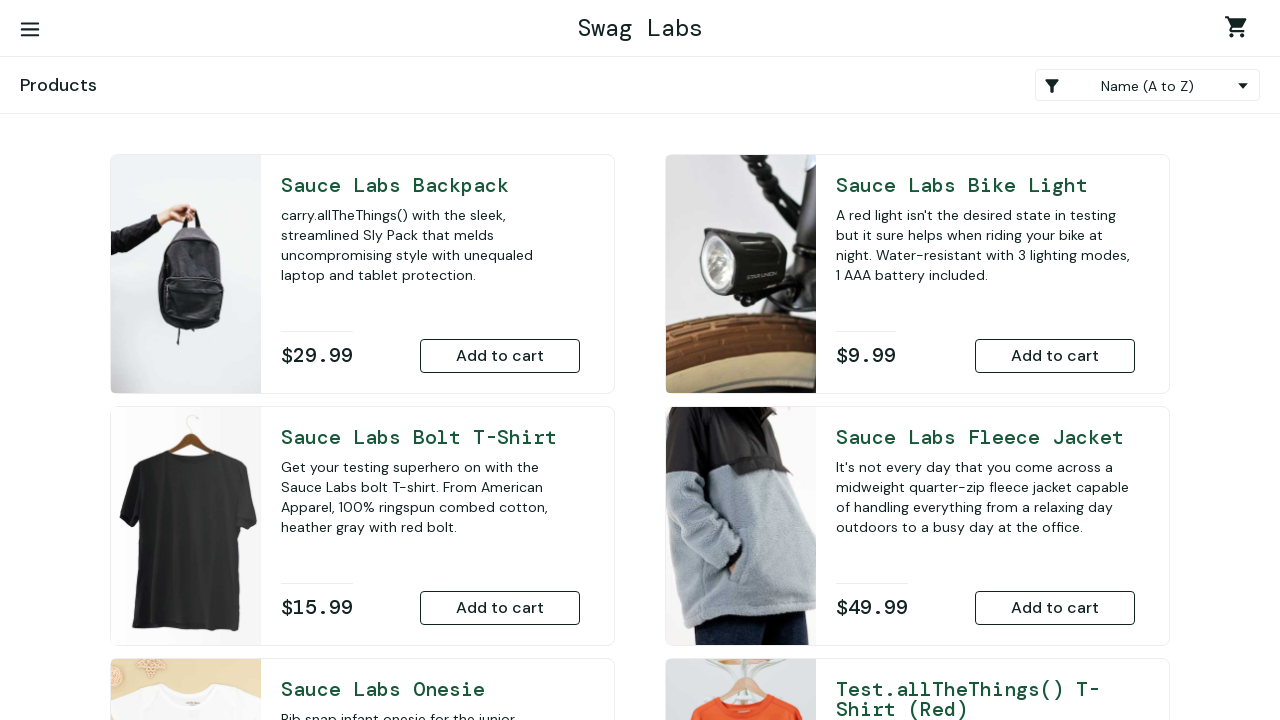

Login completed and page loaded (networkidle)
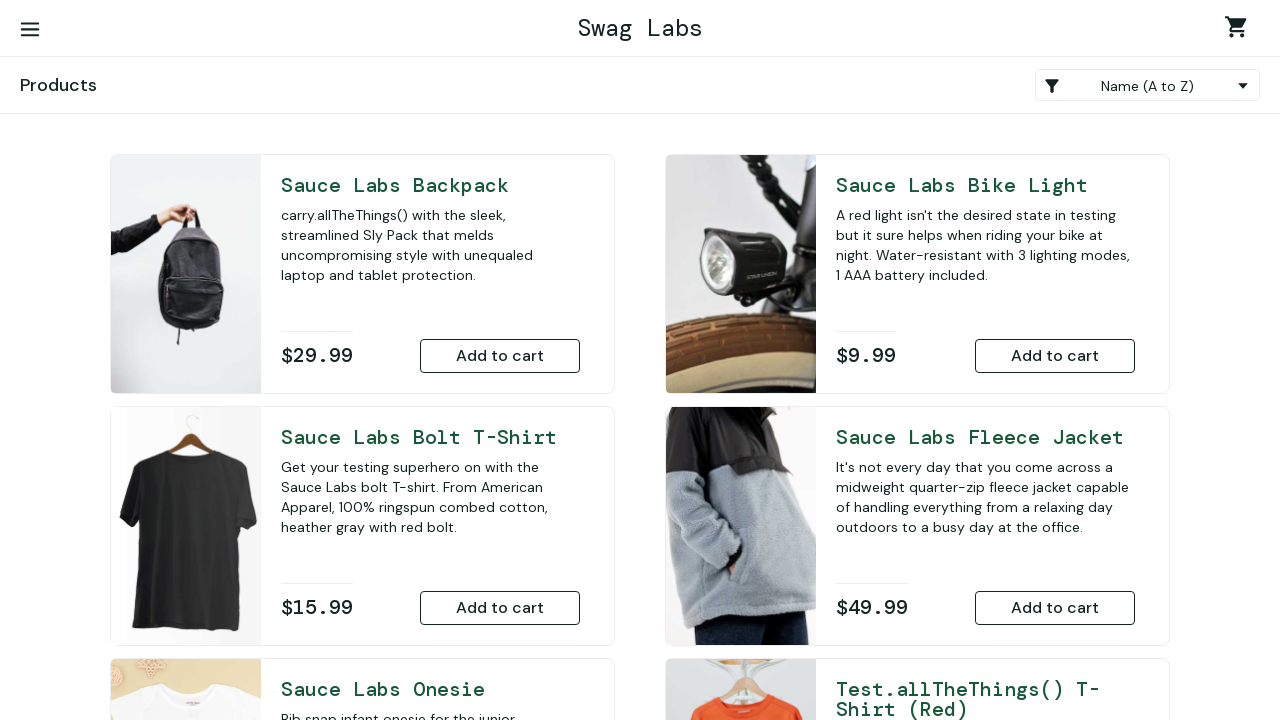

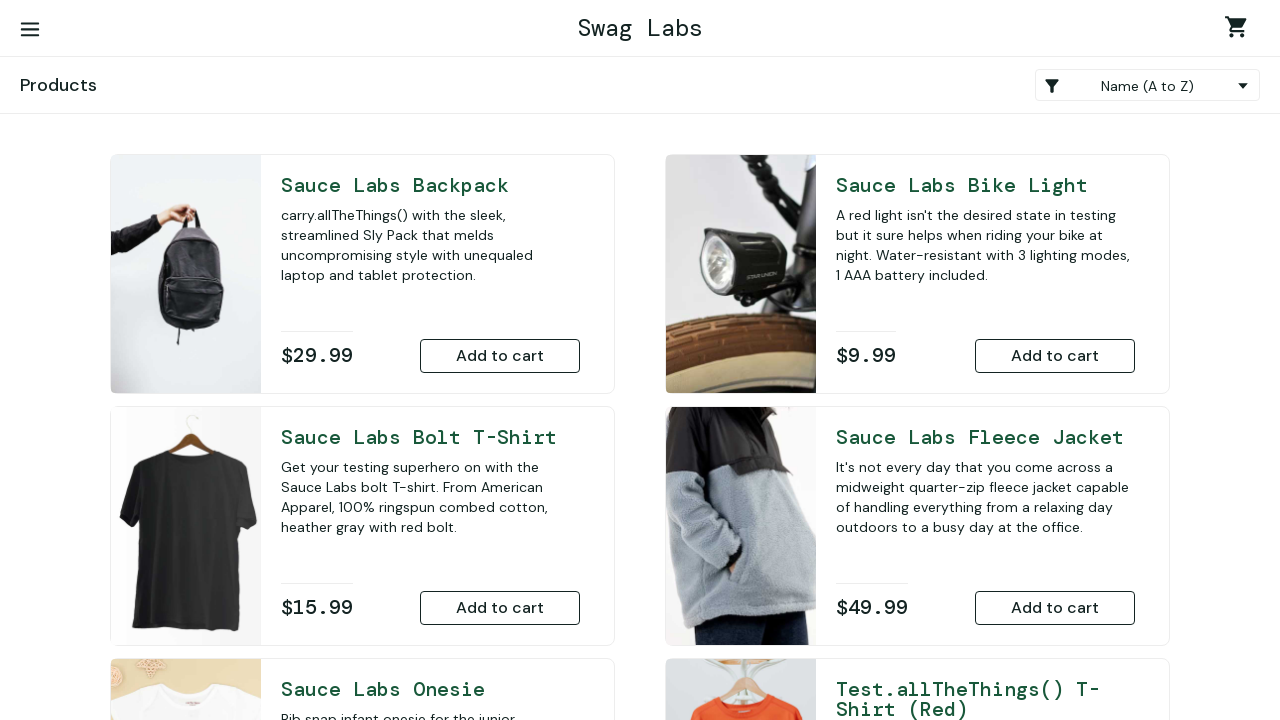